Tests the forgot password functionality by navigating to the password reset form and filling in email and new password fields

Starting URL: https://rahulshettyacademy.com/client

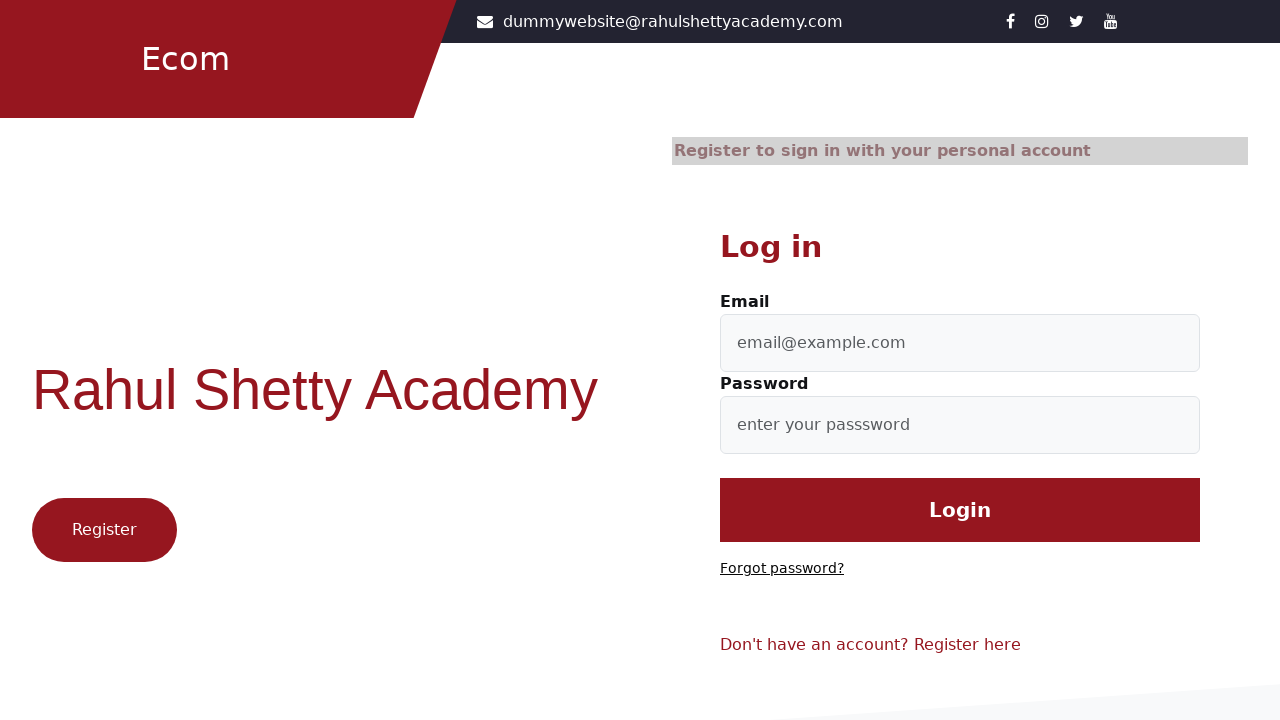

Clicked on Forgot password link at (782, 569) on text=Forgot password
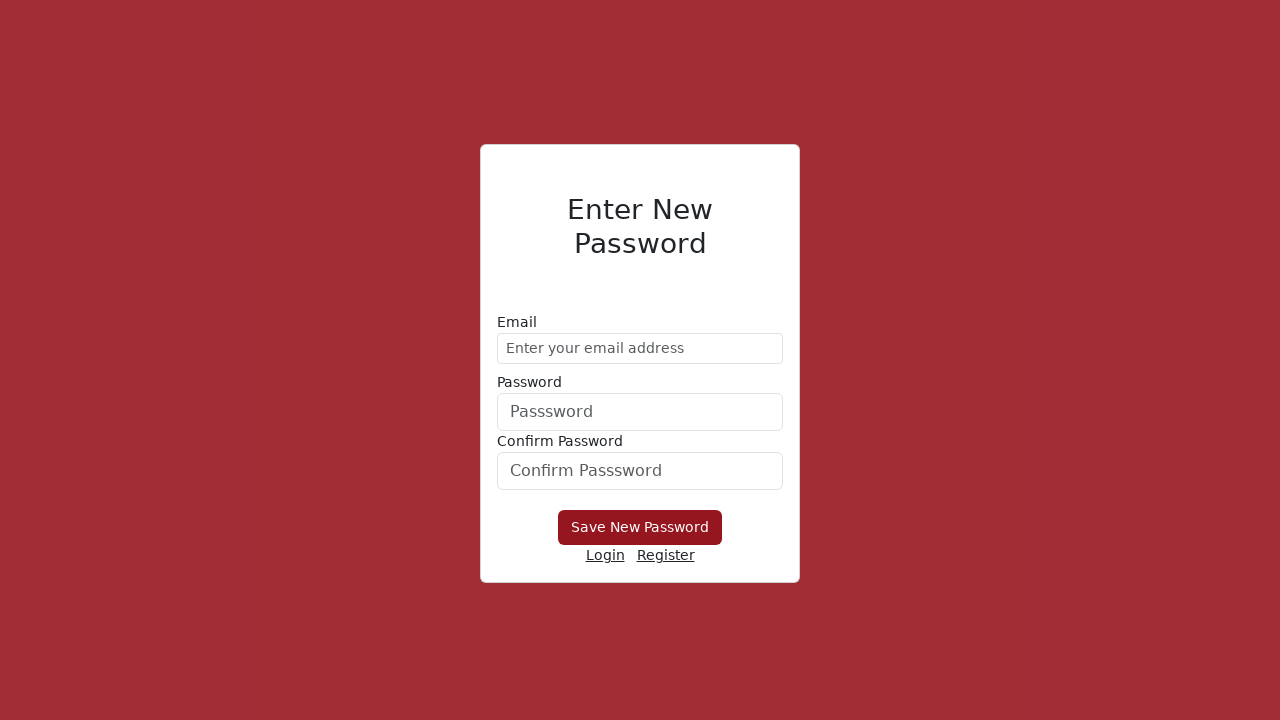

Filled email field with 'demo@gmail.com' on //form//input[@type='email']
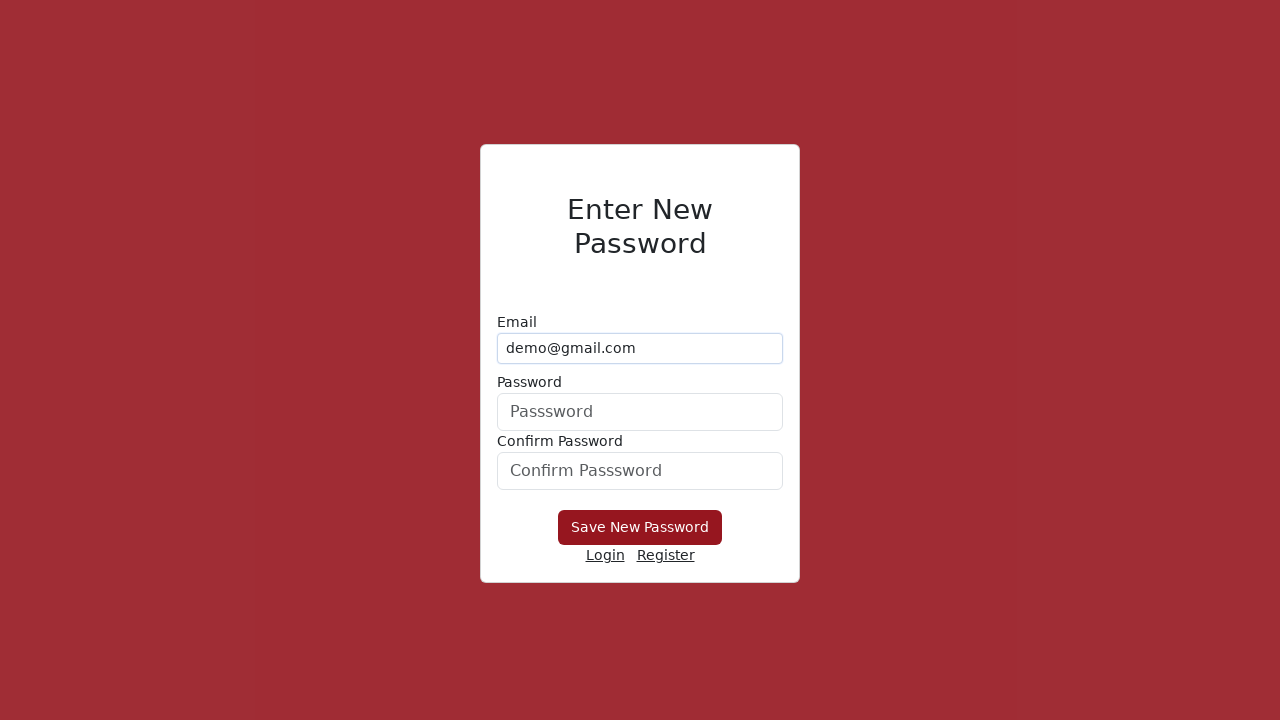

Filled new password field with '123456' on form div:nth-child(2) input
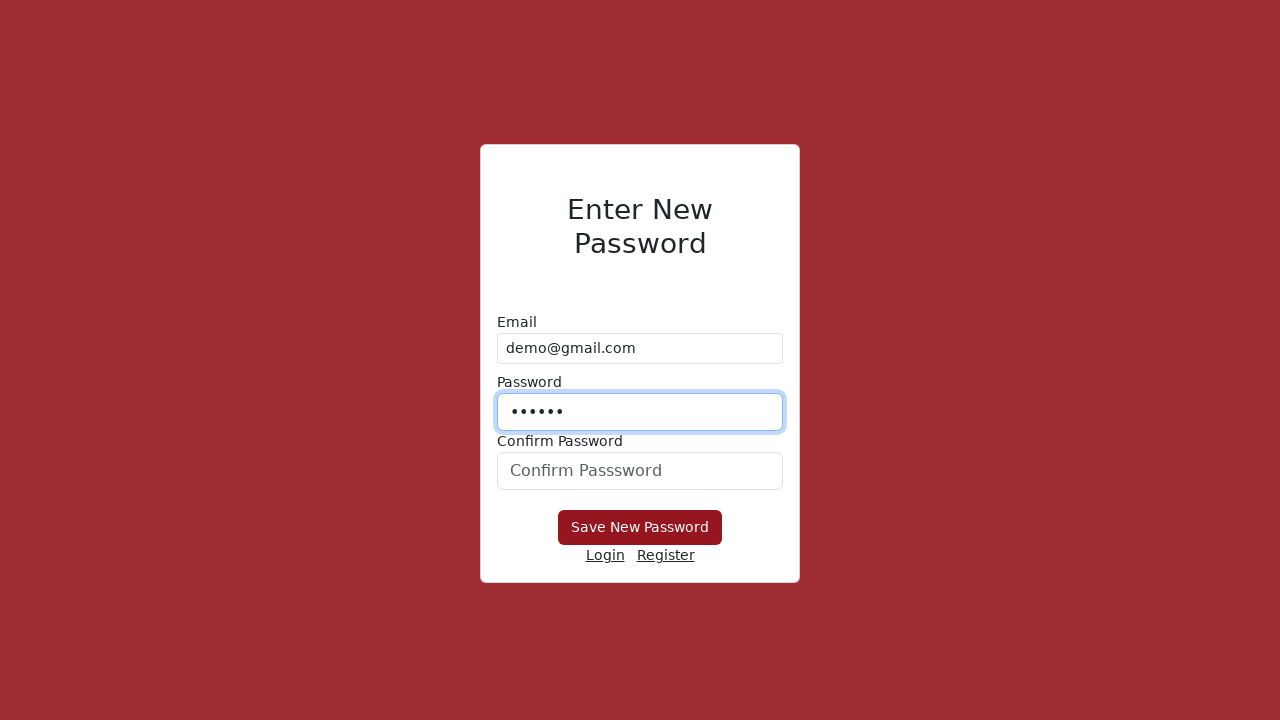

Filled confirm password field with '123456' on #confirmPassword
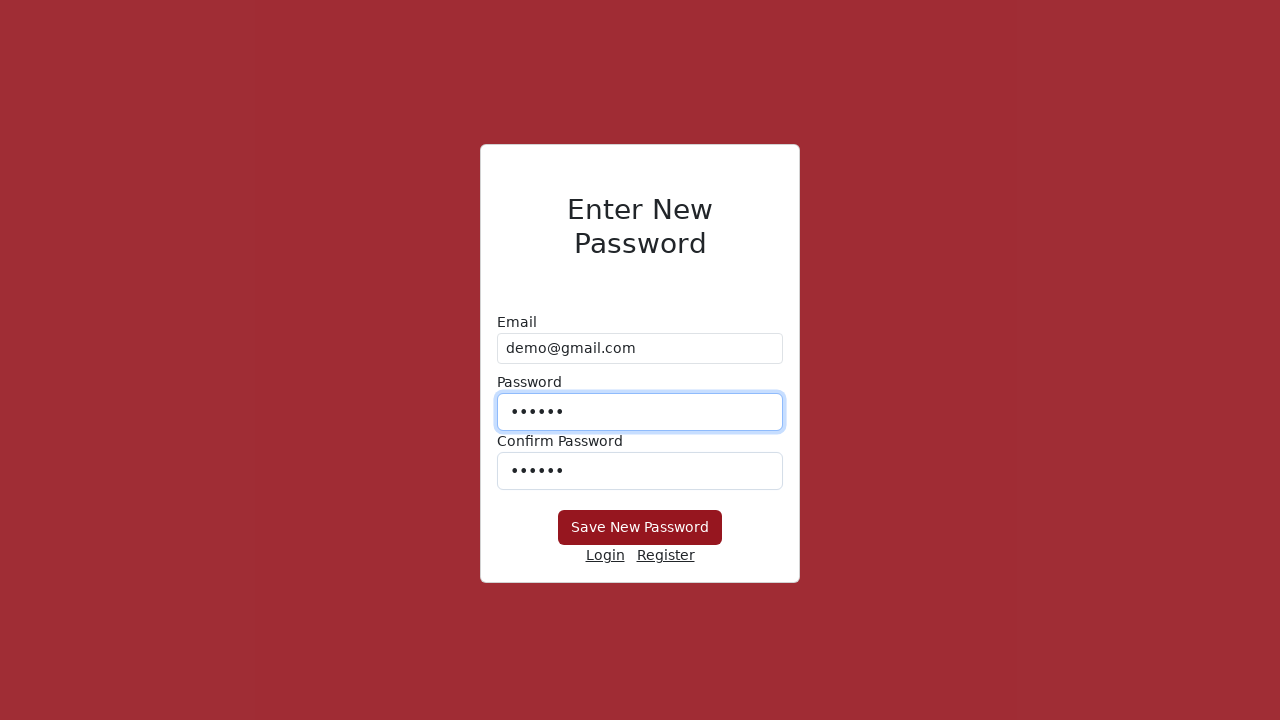

Clicked submit button to reset password at (640, 528) on button[type^='sub']
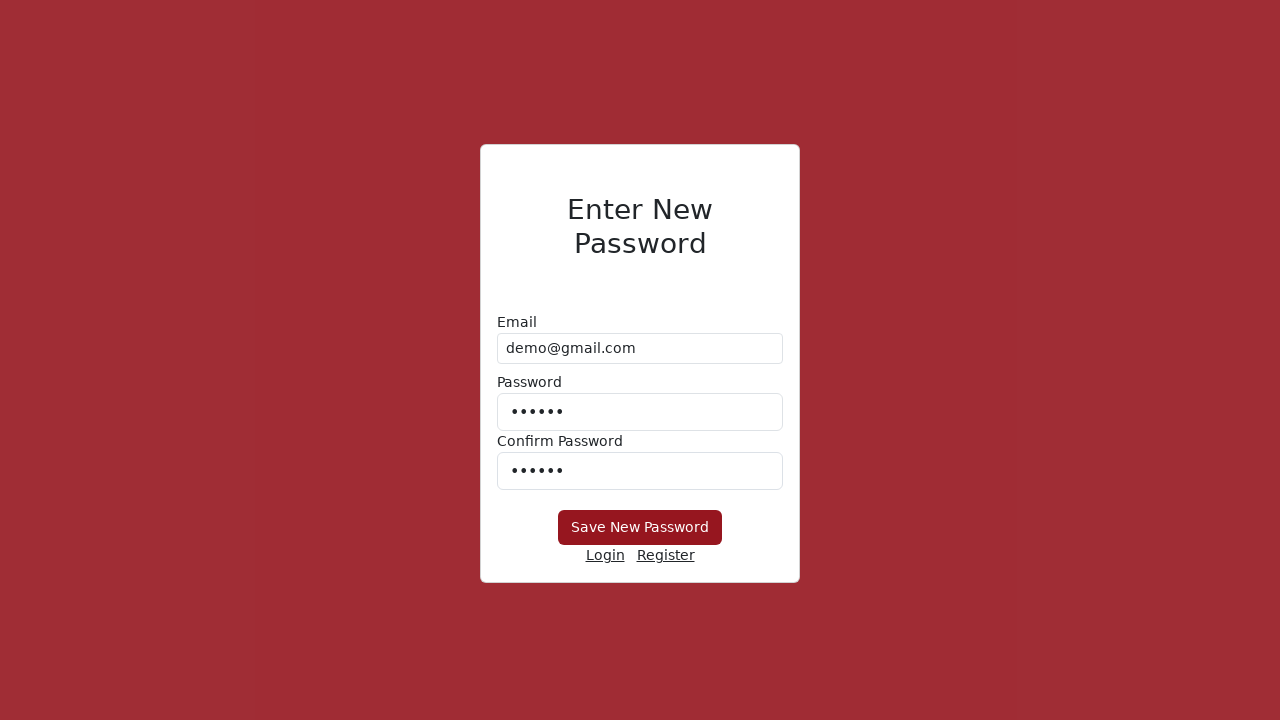

Waited for password reset action to complete
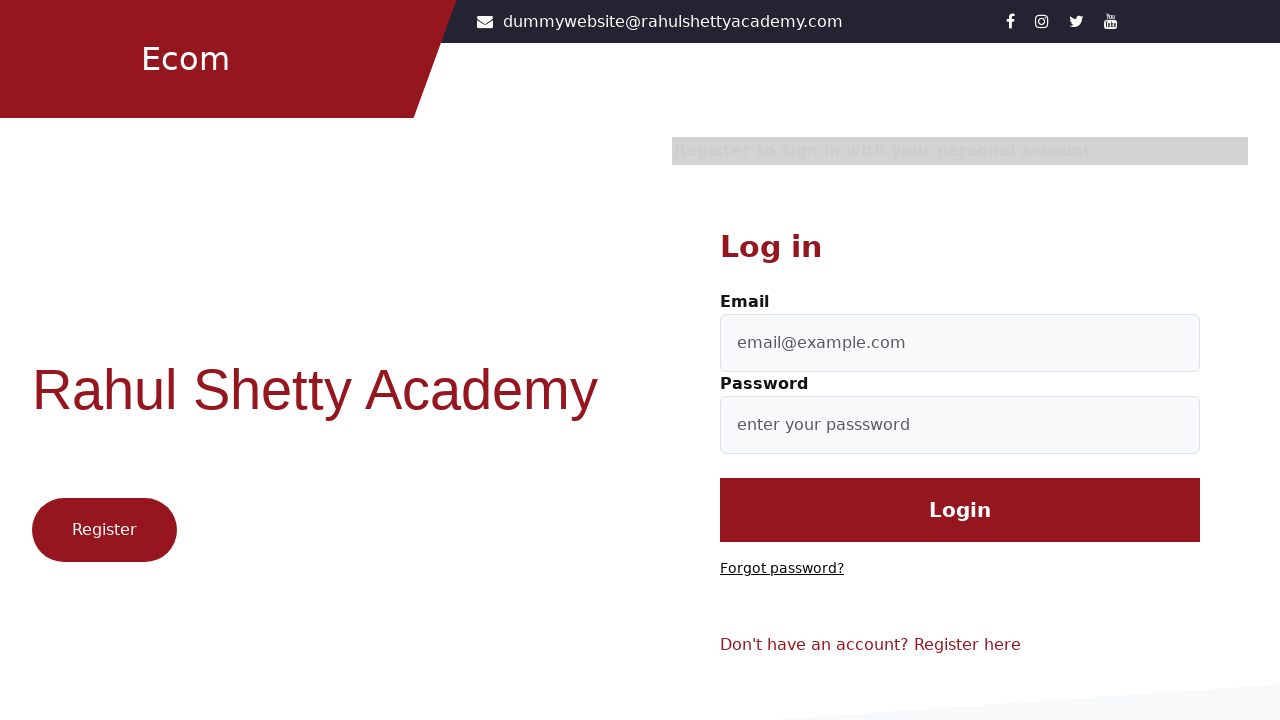

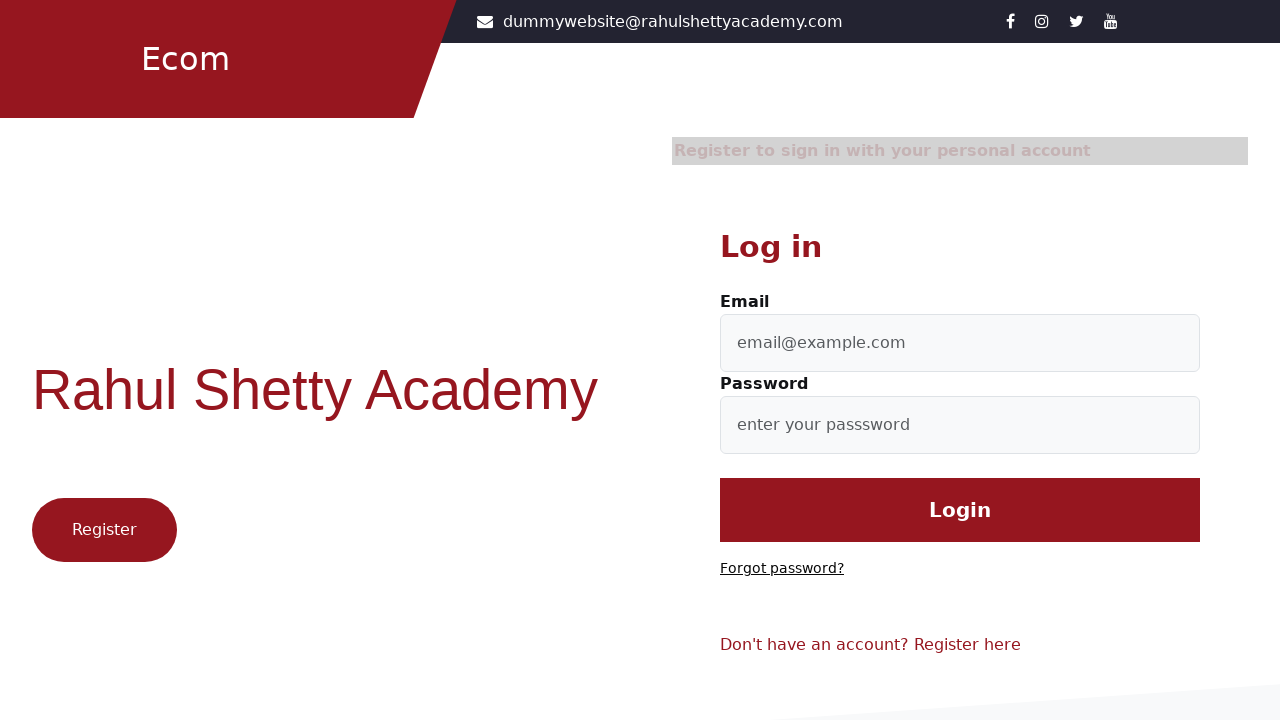